Tests multiplication by multiplying 3 and 3

Starting URL: https://testsheepnz.github.io/BasicCalculator

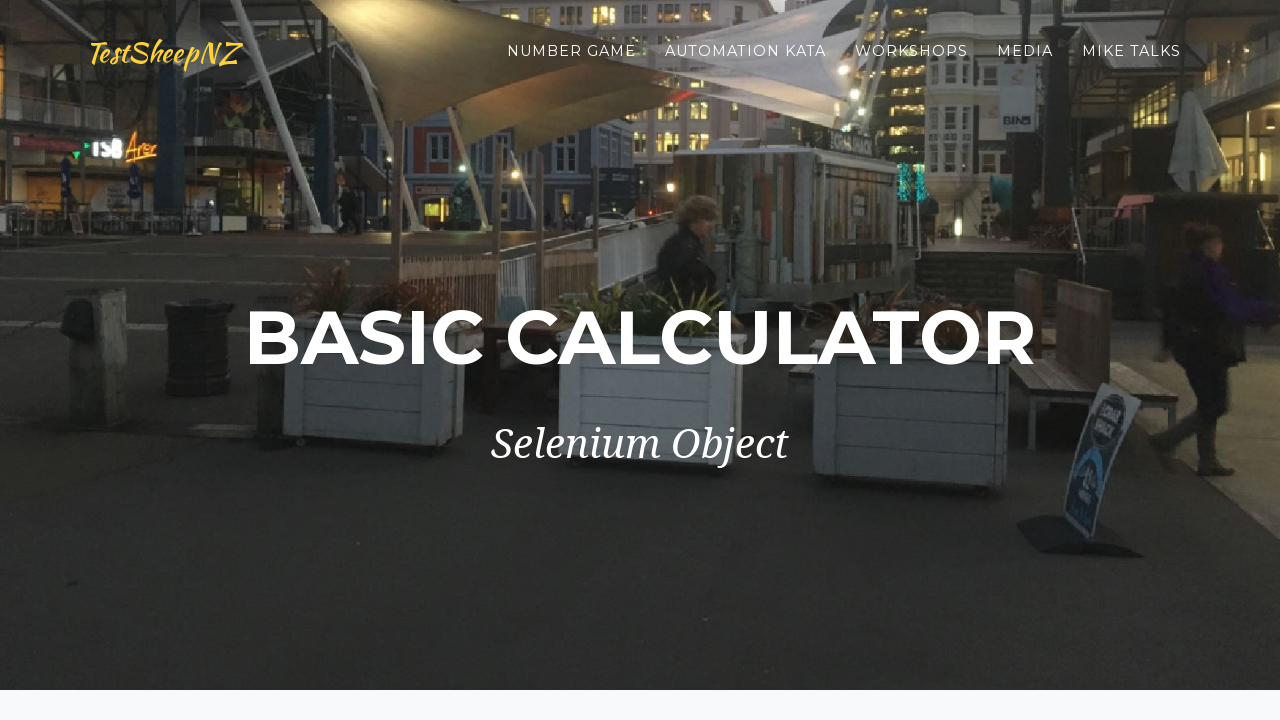

Selected Prototype calculator version on #selectBuild
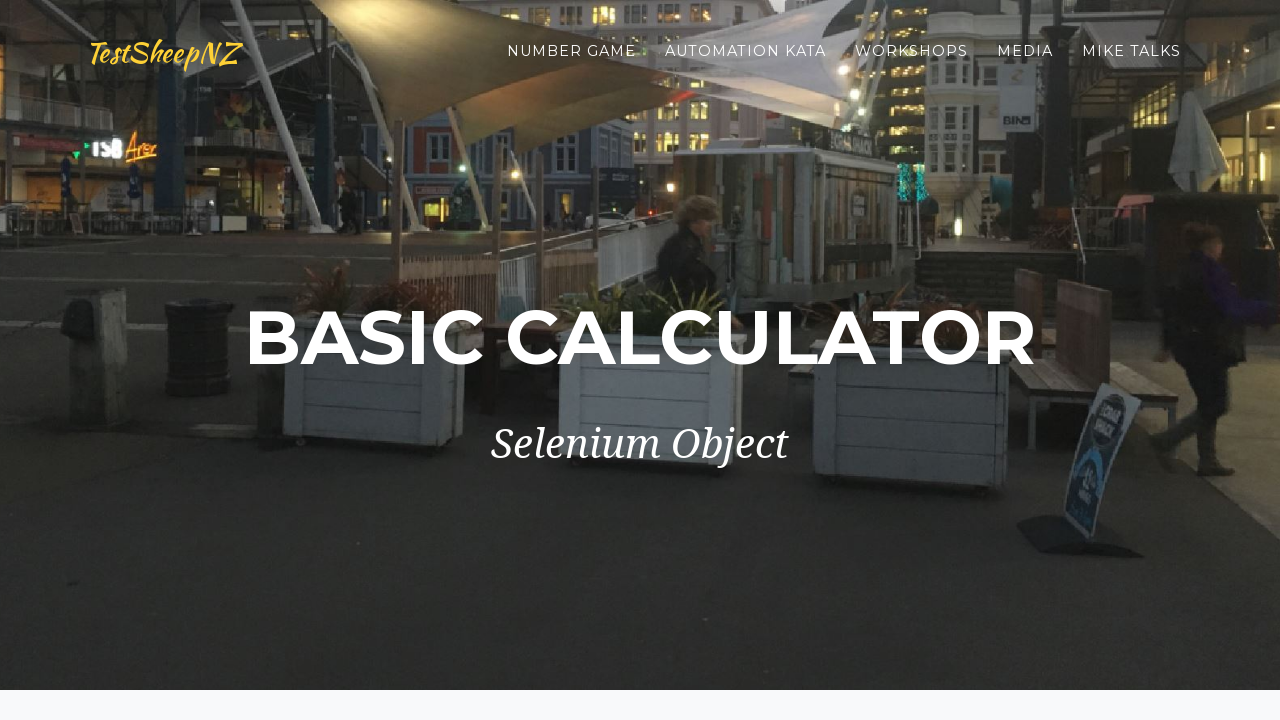

Entered first number: 3 on input[name=number1]
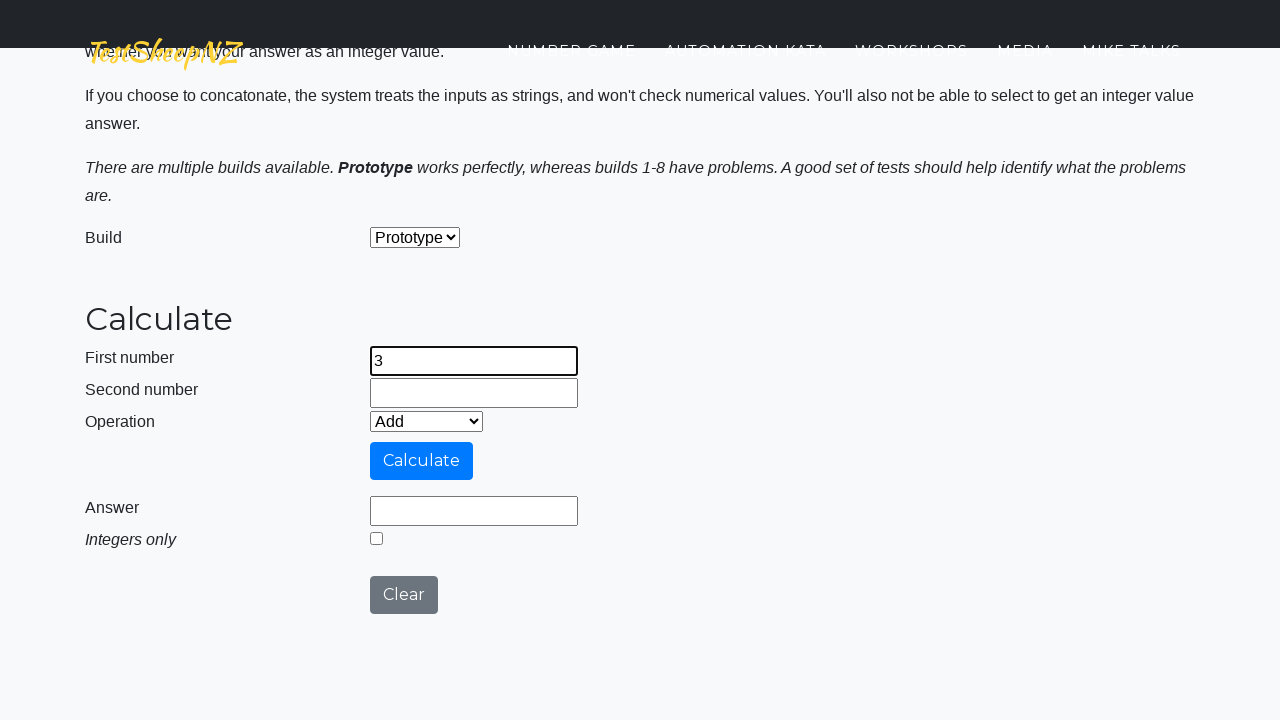

Entered second number: 3 on input[name=number2]
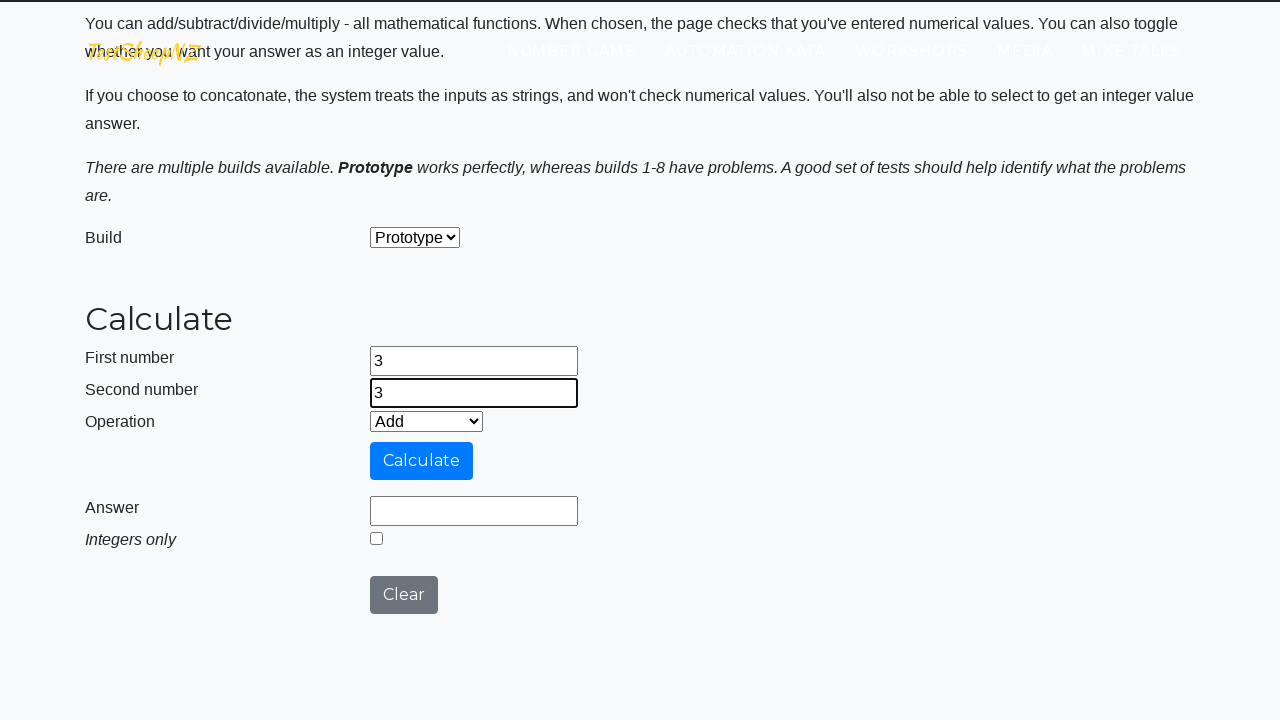

Selected Multiply operation on #selectOperationDropdown
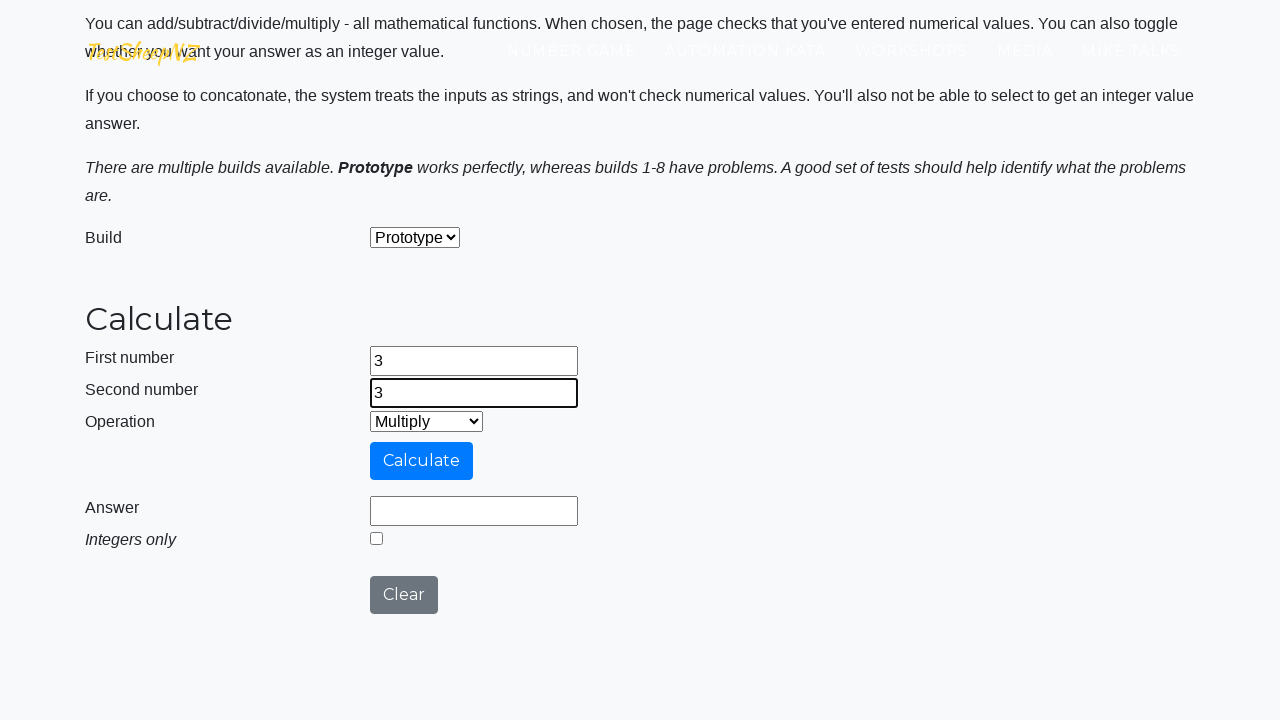

Clicked calculate button at (422, 461) on #calculateButton
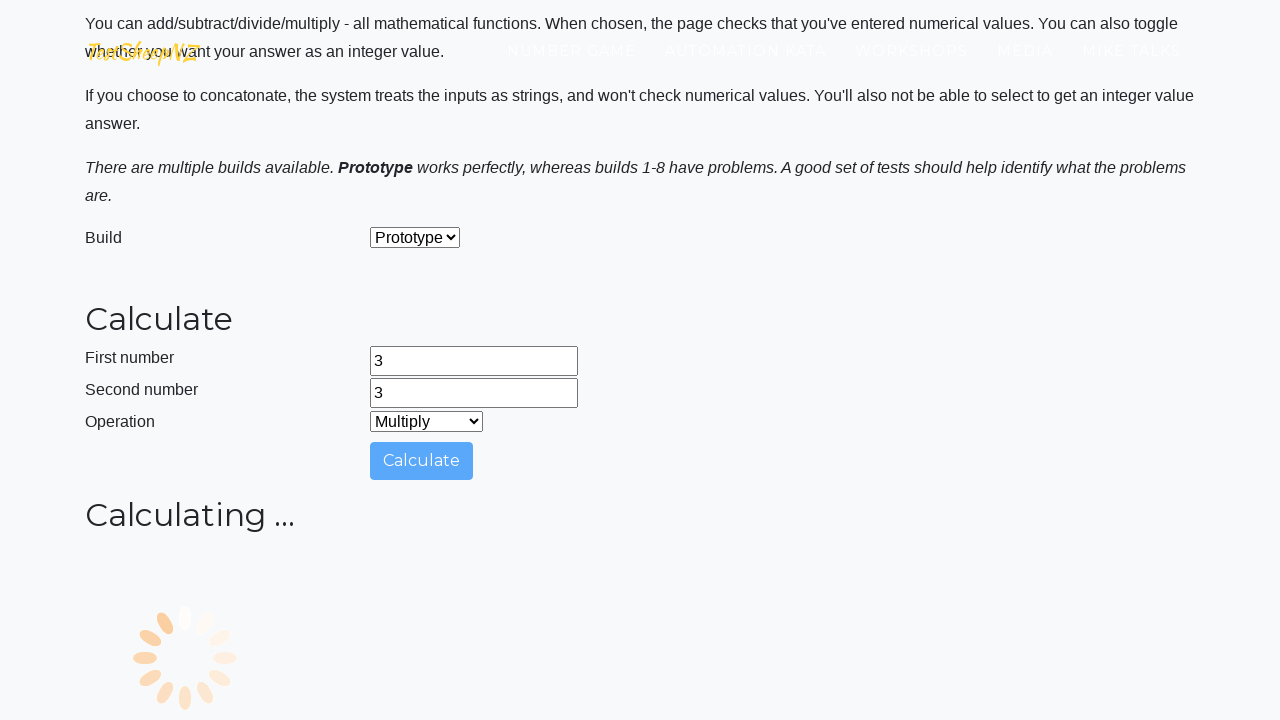

Result field loaded with answer
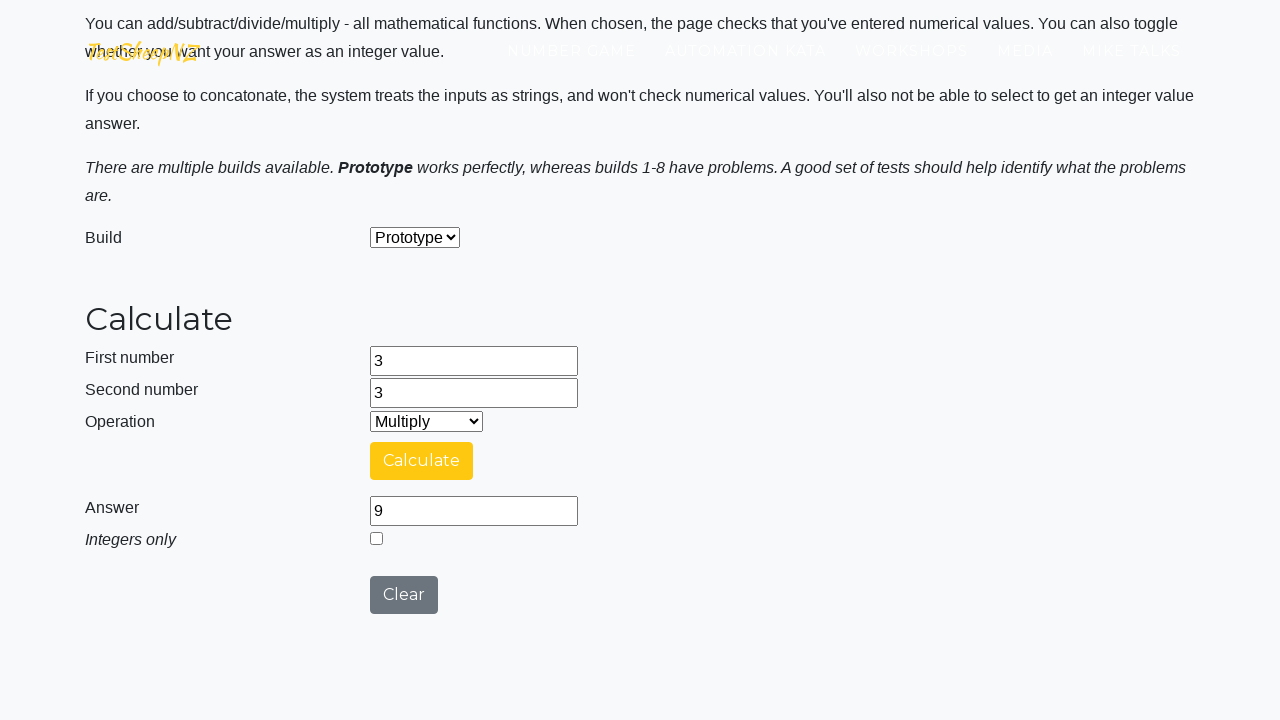

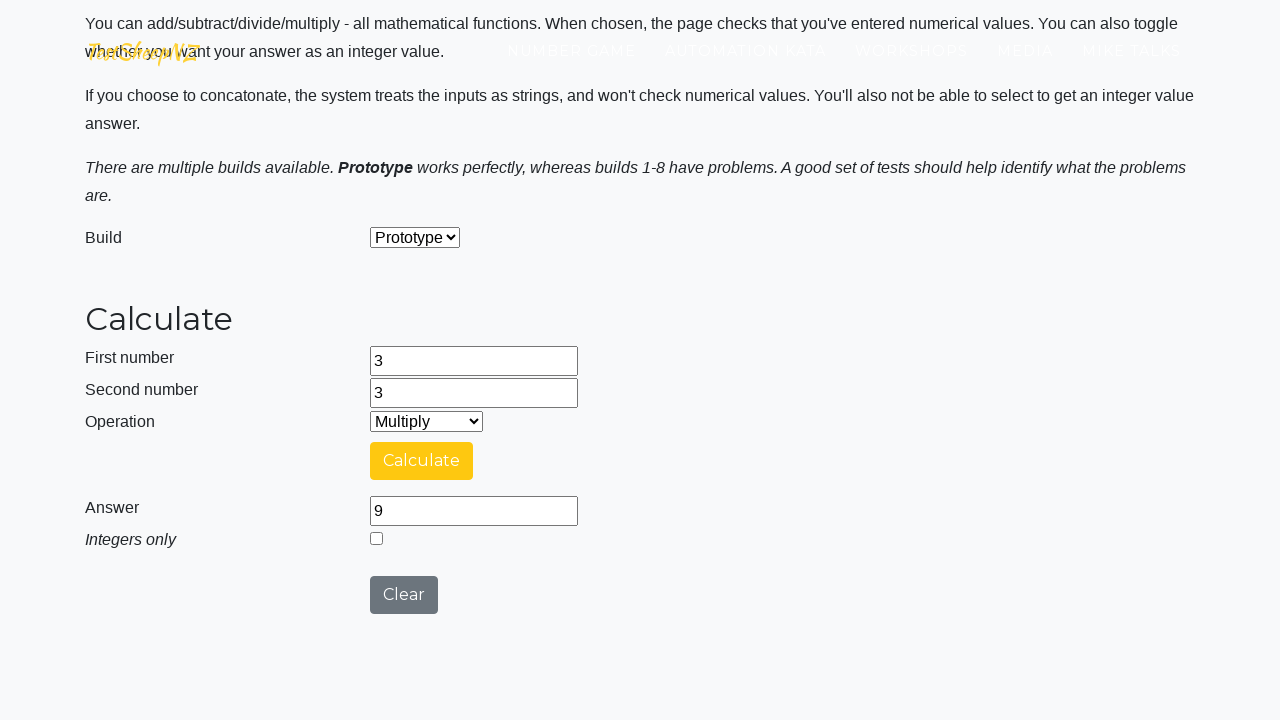